Tests an explicit wait scenario where the user waits for a price to change to $100, then clicks a book button, calculates a mathematical answer based on a displayed value, fills in the answer field, and submits the form.

Starting URL: http://suninjuly.github.io/explicit_wait2.html

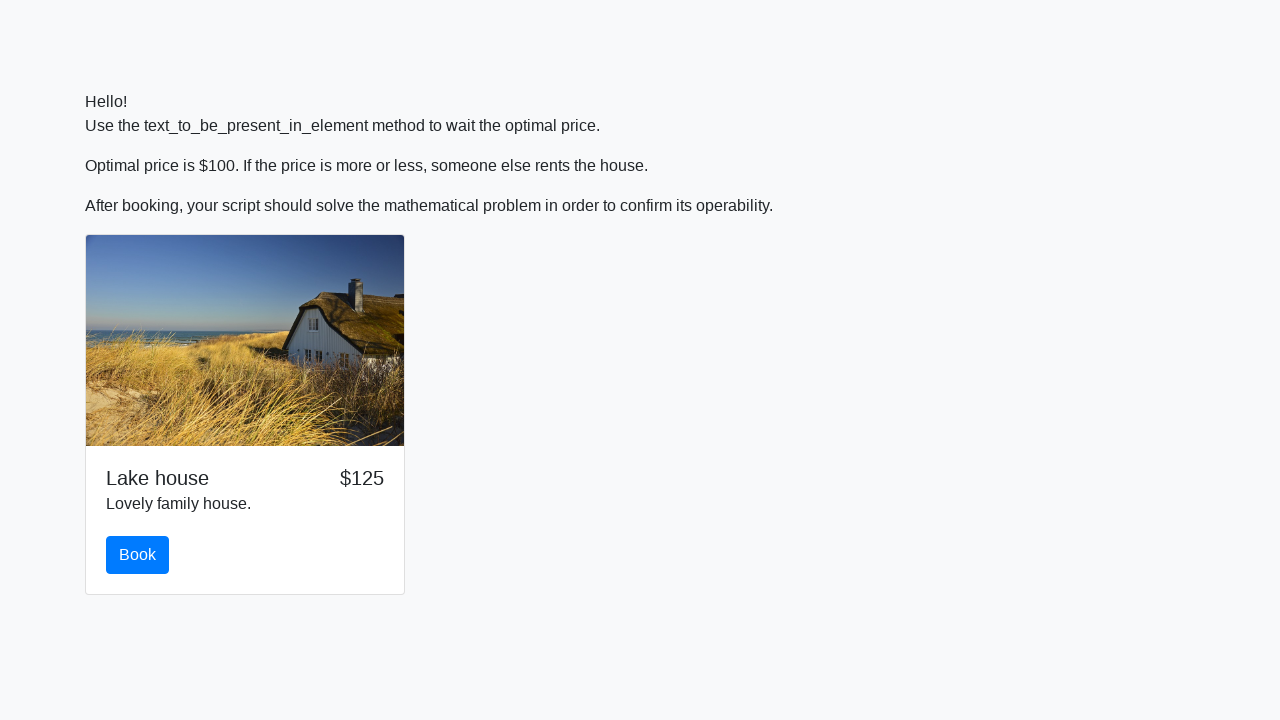

Waited for price to change to $100
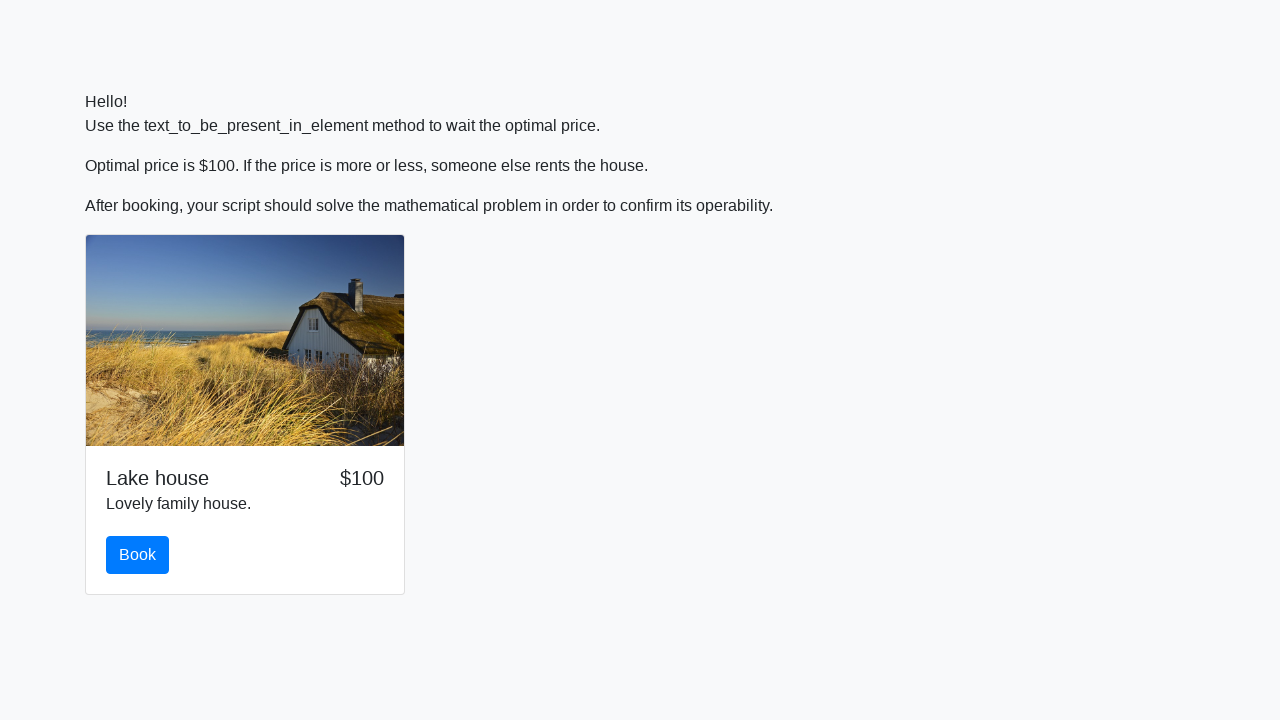

Clicked the book button at (138, 555) on #book
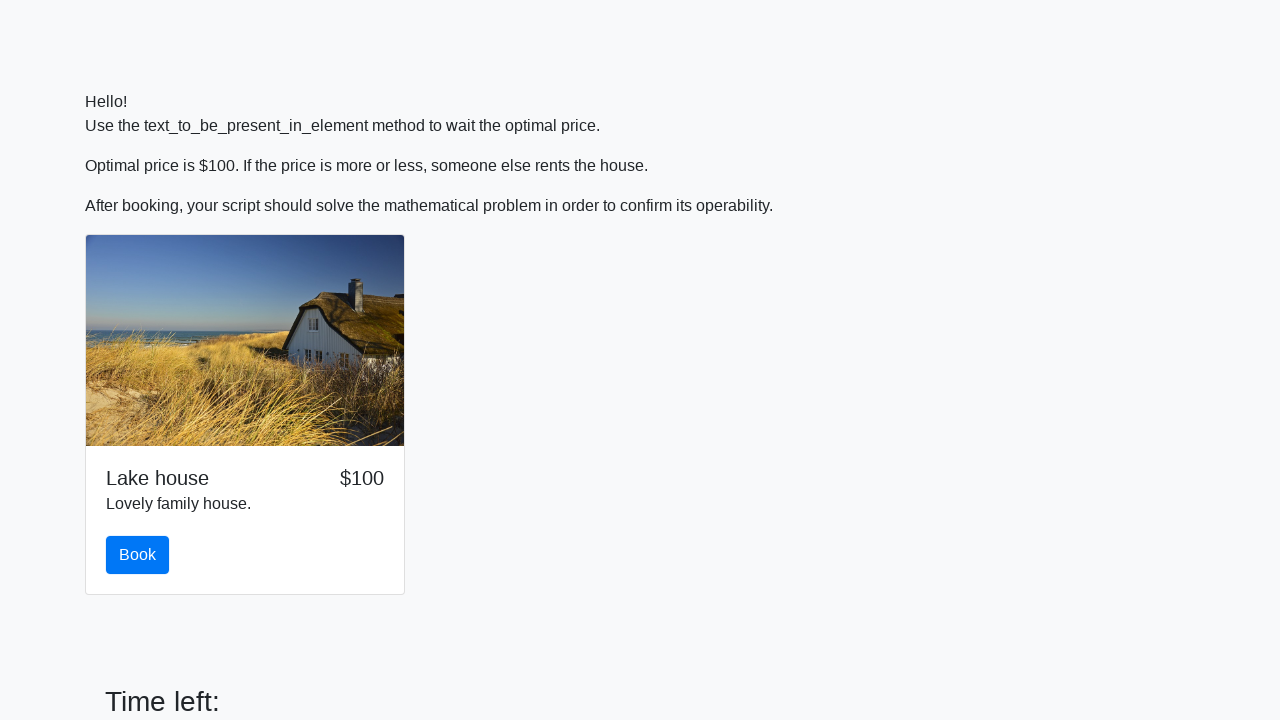

Retrieved x value from input_value element: 178
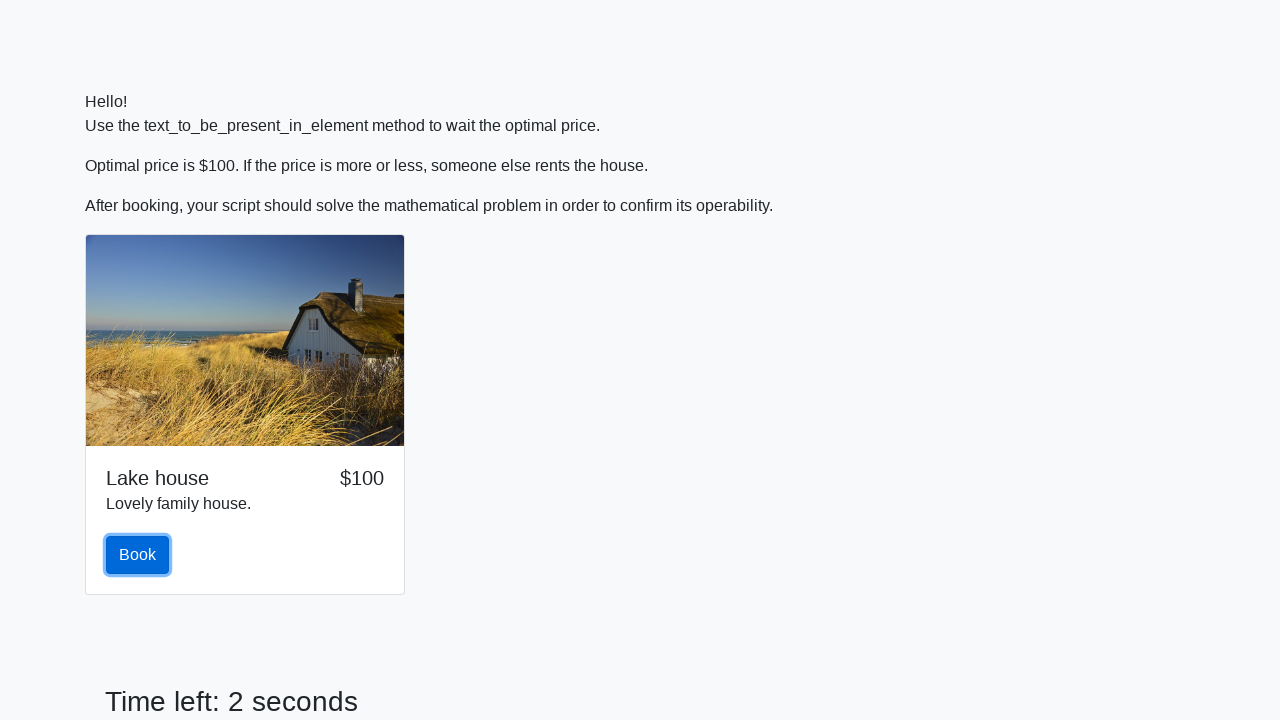

Calculated mathematical answer: 2.3543141752291437
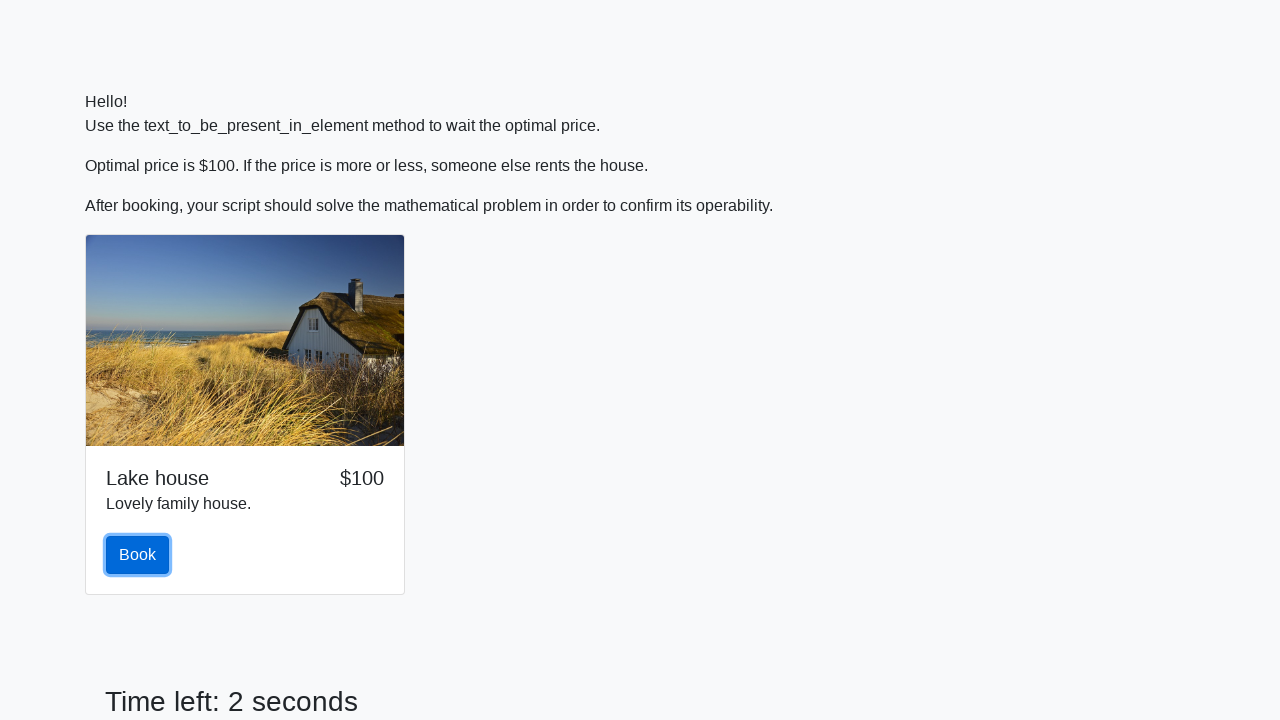

Filled answer field with calculated value: 2.3543141752291437 on #answer
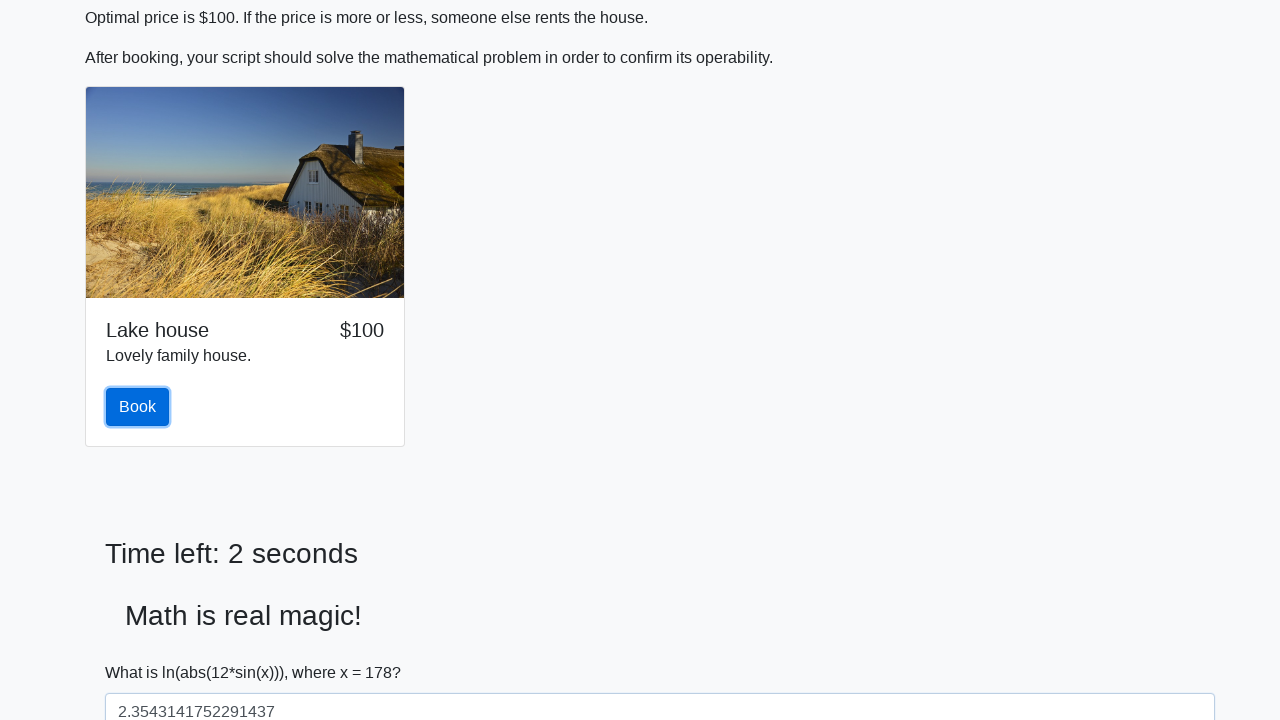

Scrolled down by 100 pixels
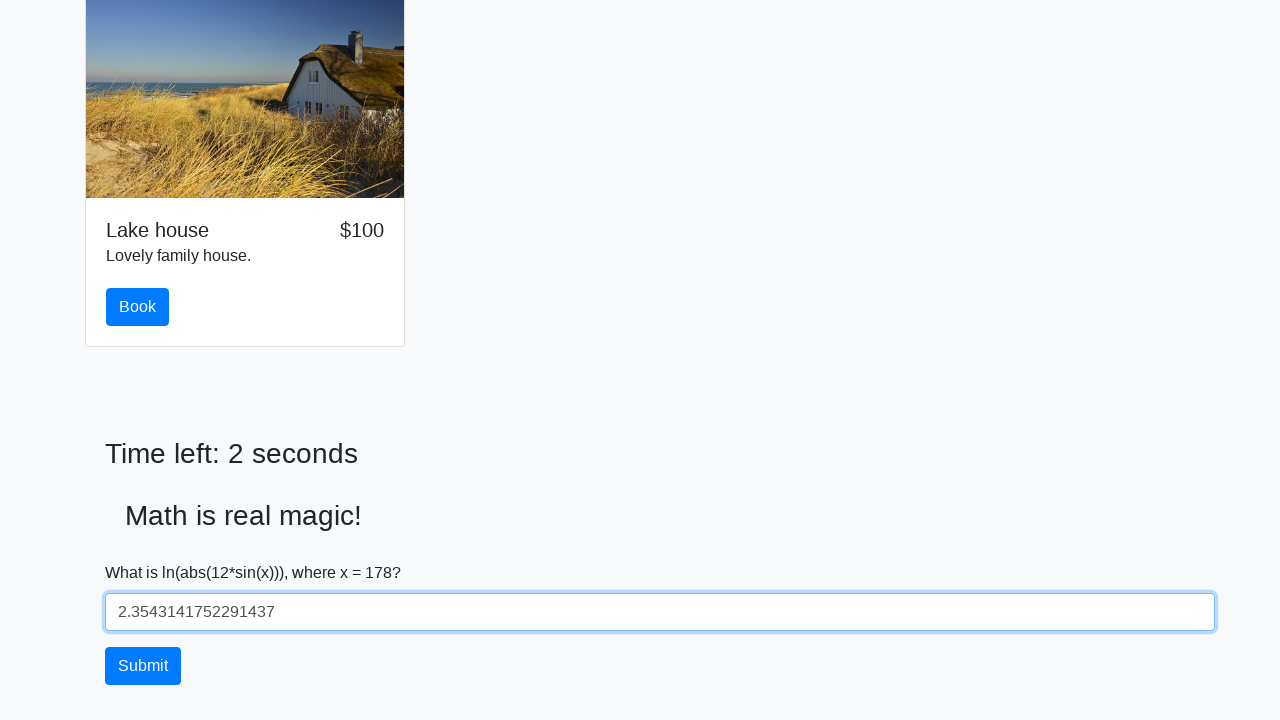

Clicked the solve button to submit the form at (143, 666) on #solve
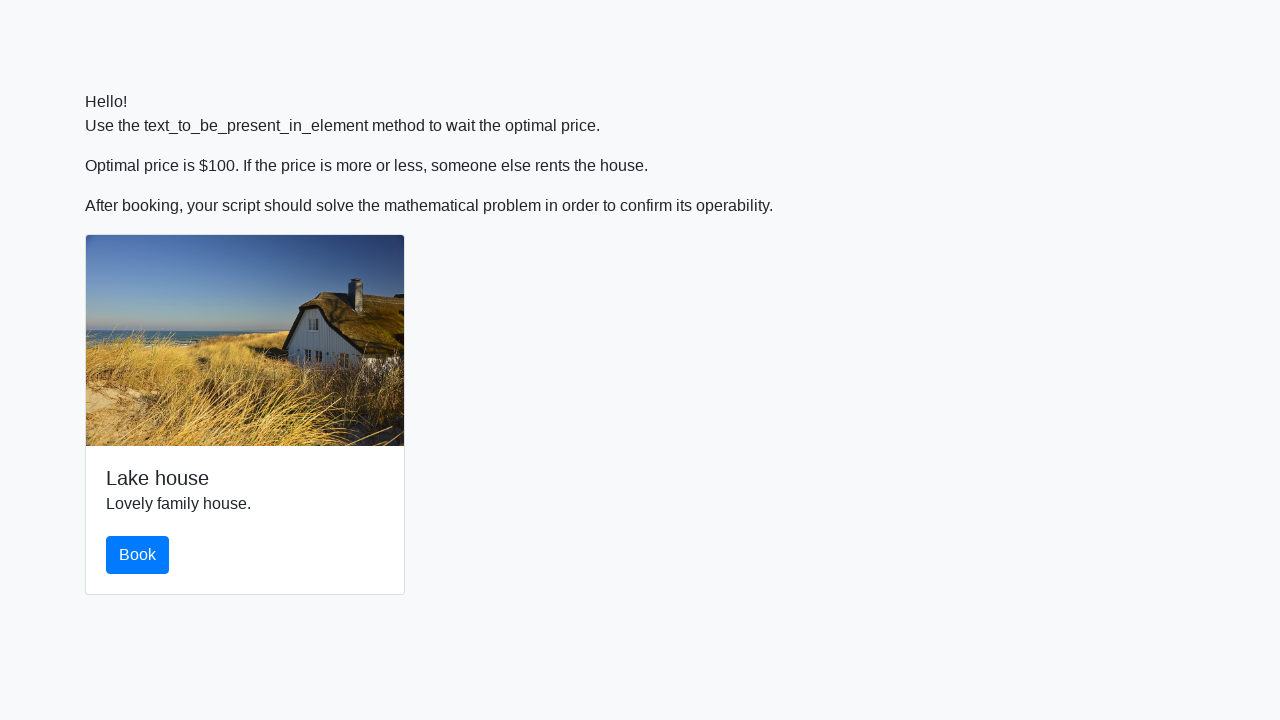

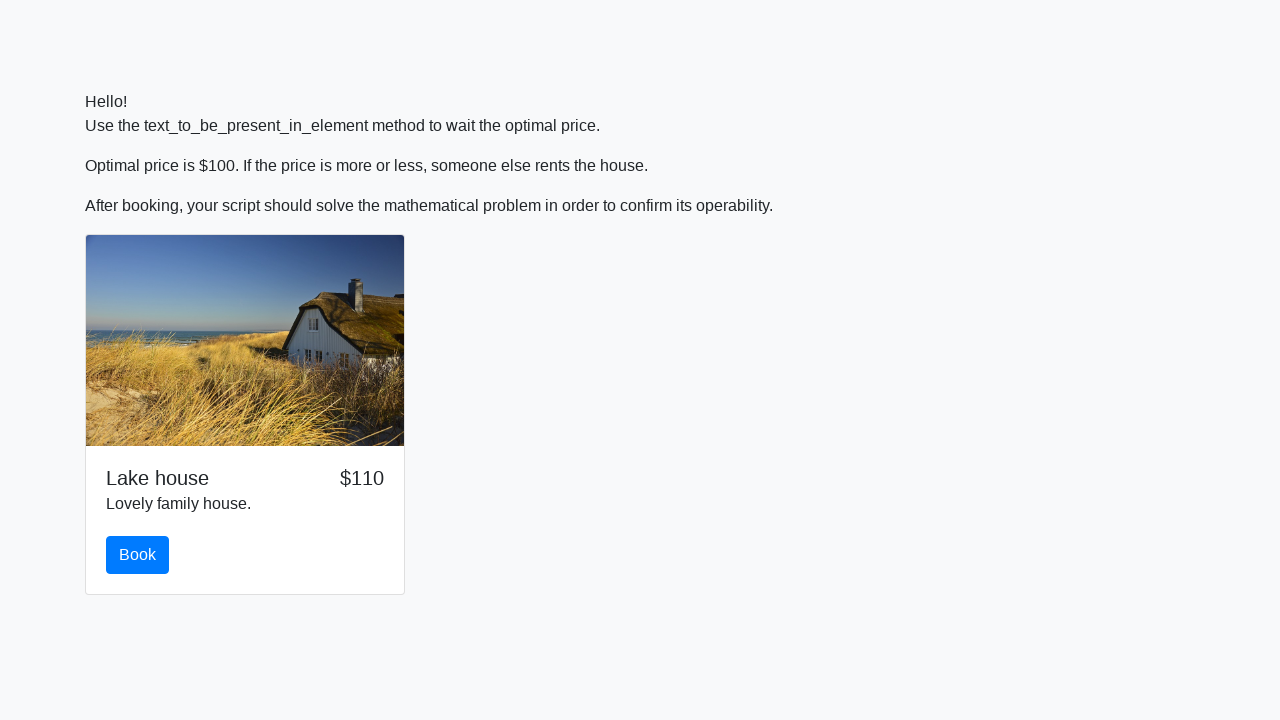